Tests basic form element states by verifying that form elements are displayed and enabled, then clicks on an age radio button and verifies it becomes selected

Starting URL: https://automationfc.github.io/basic-form/index.html

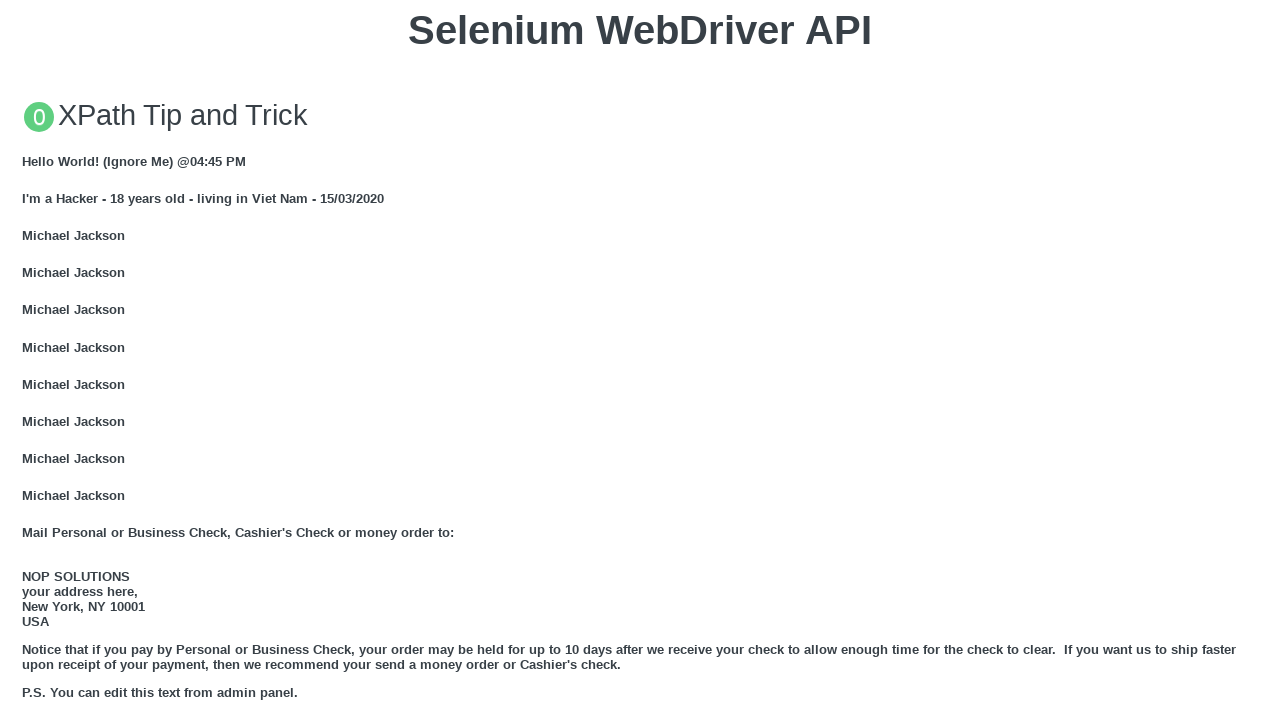

Waited for form to load (email field selector)
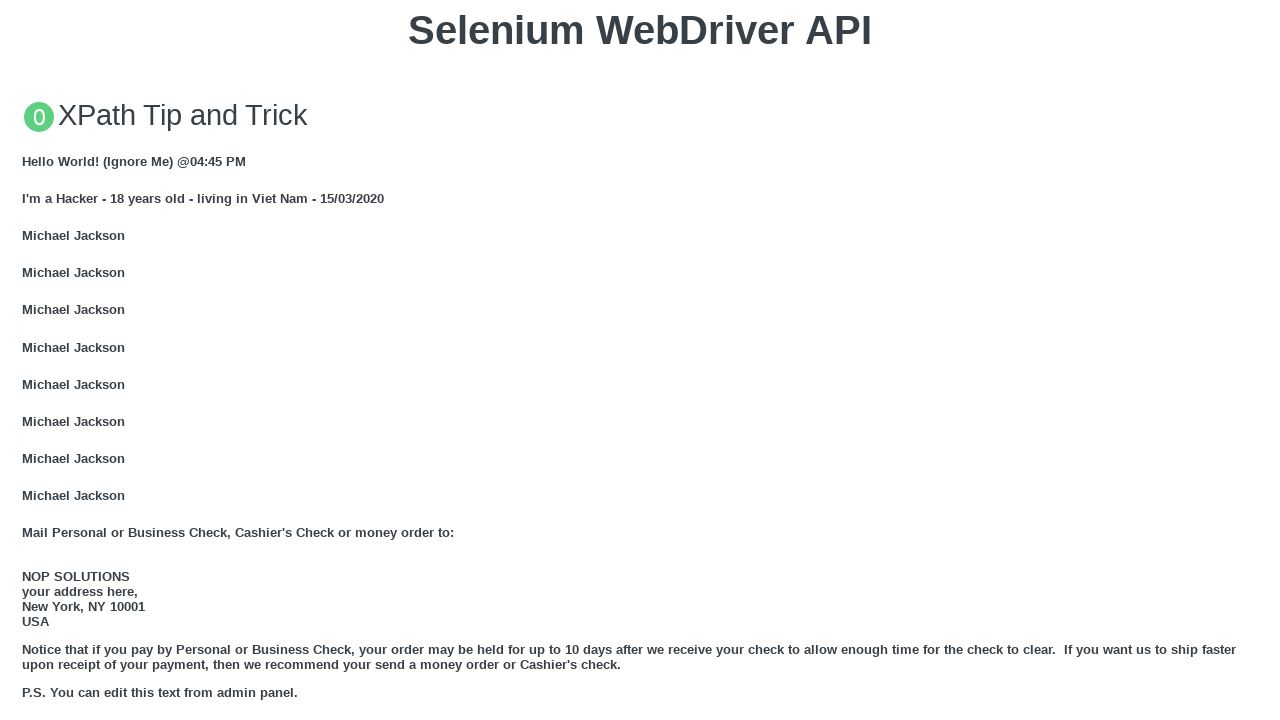

Verified email field is visible
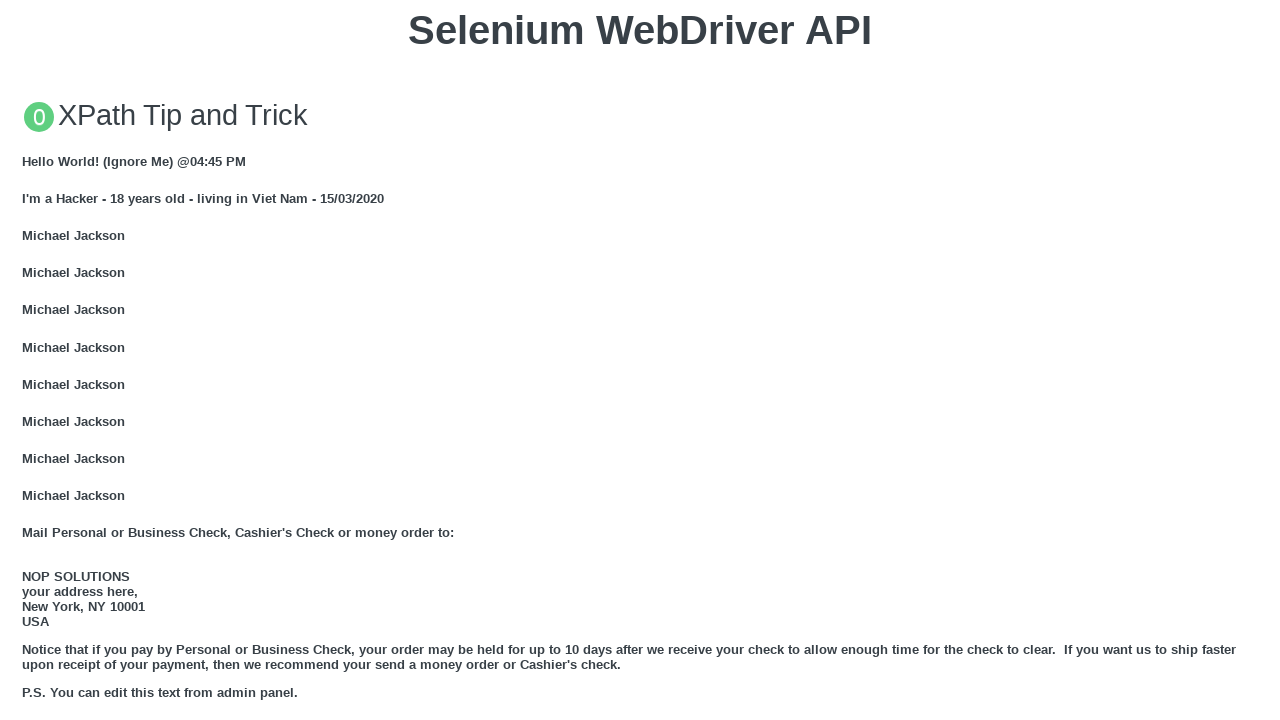

Verified email field is enabled
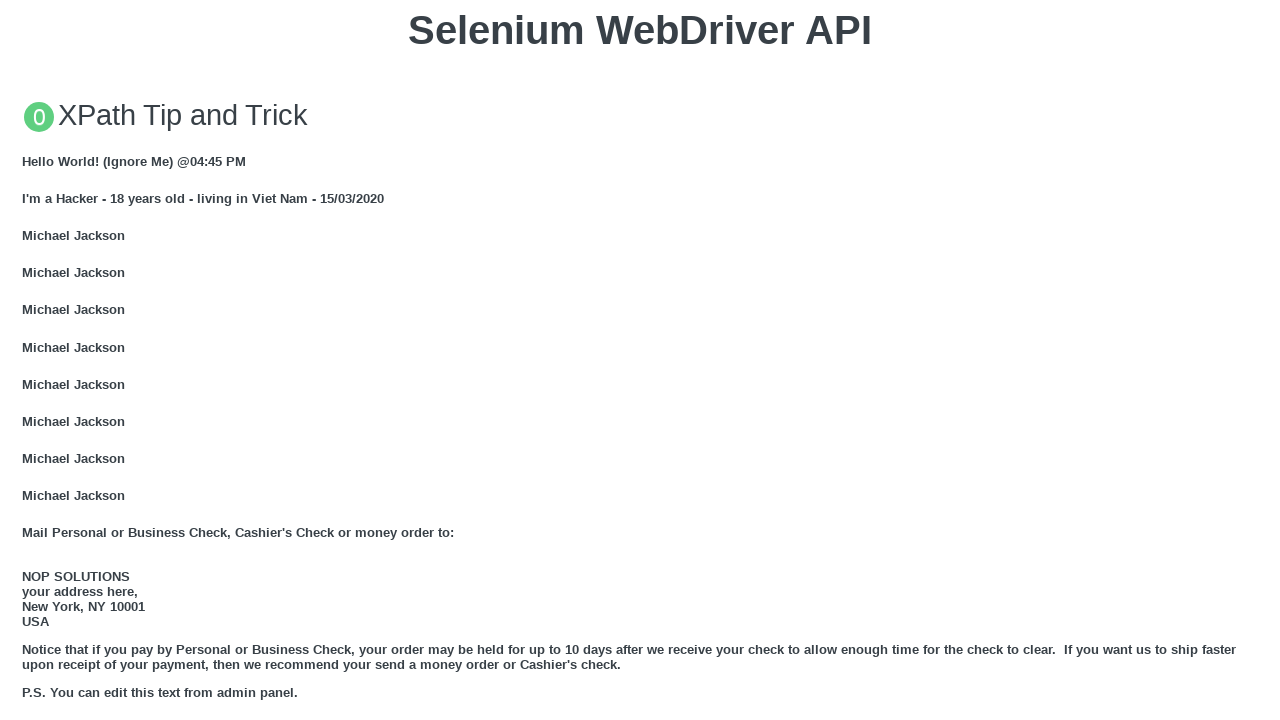

Verified disabled password field is not enabled
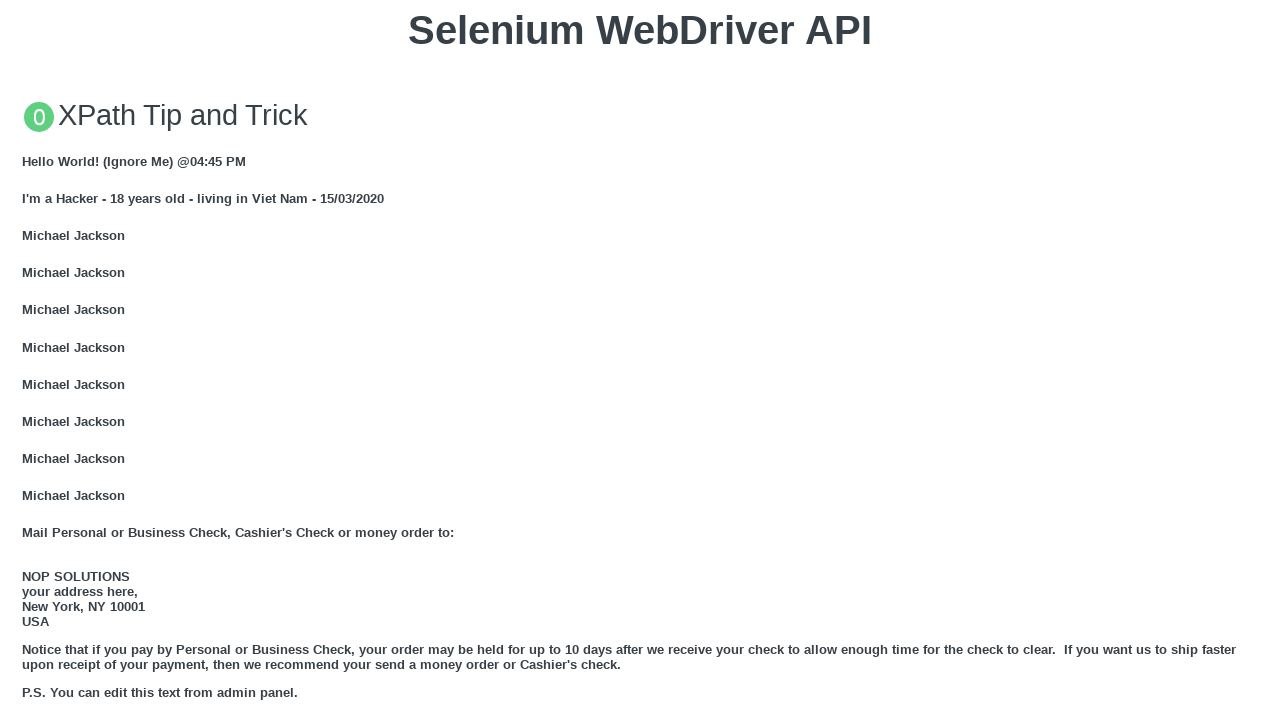

Clicked on the 'under 18' radio button at (28, 360) on #under_18
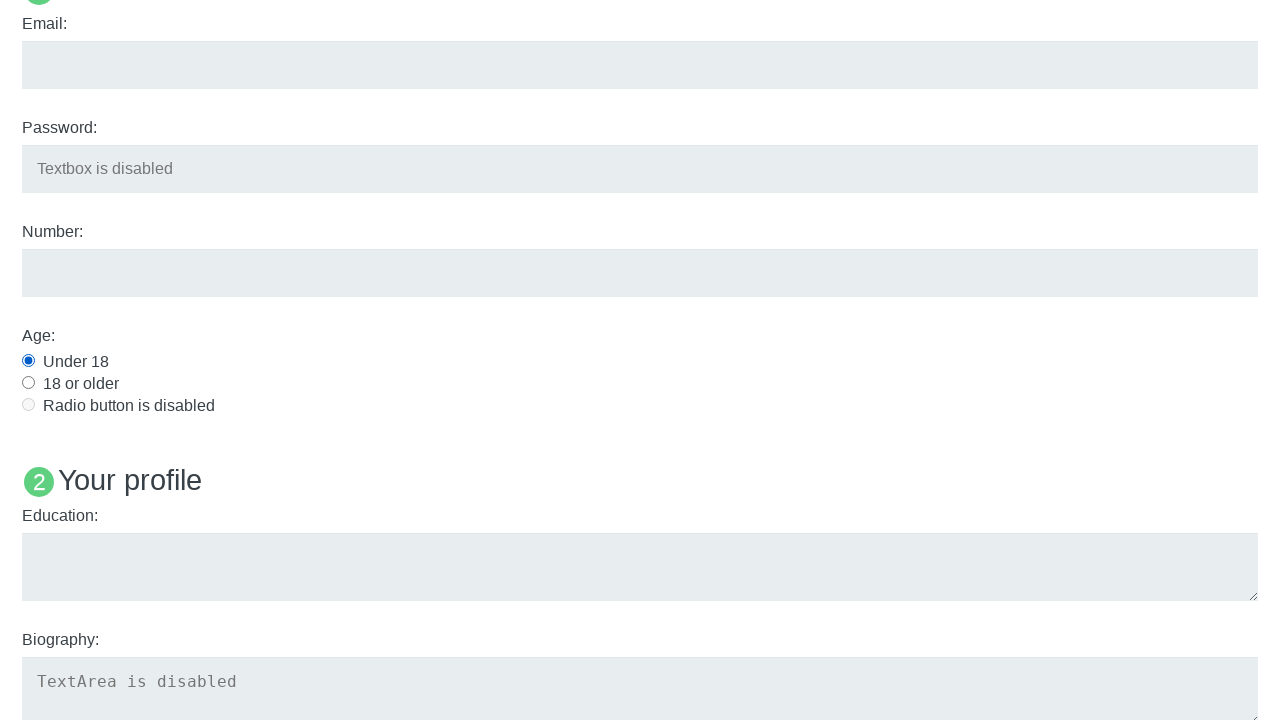

Verified 'under 18' radio button is selected
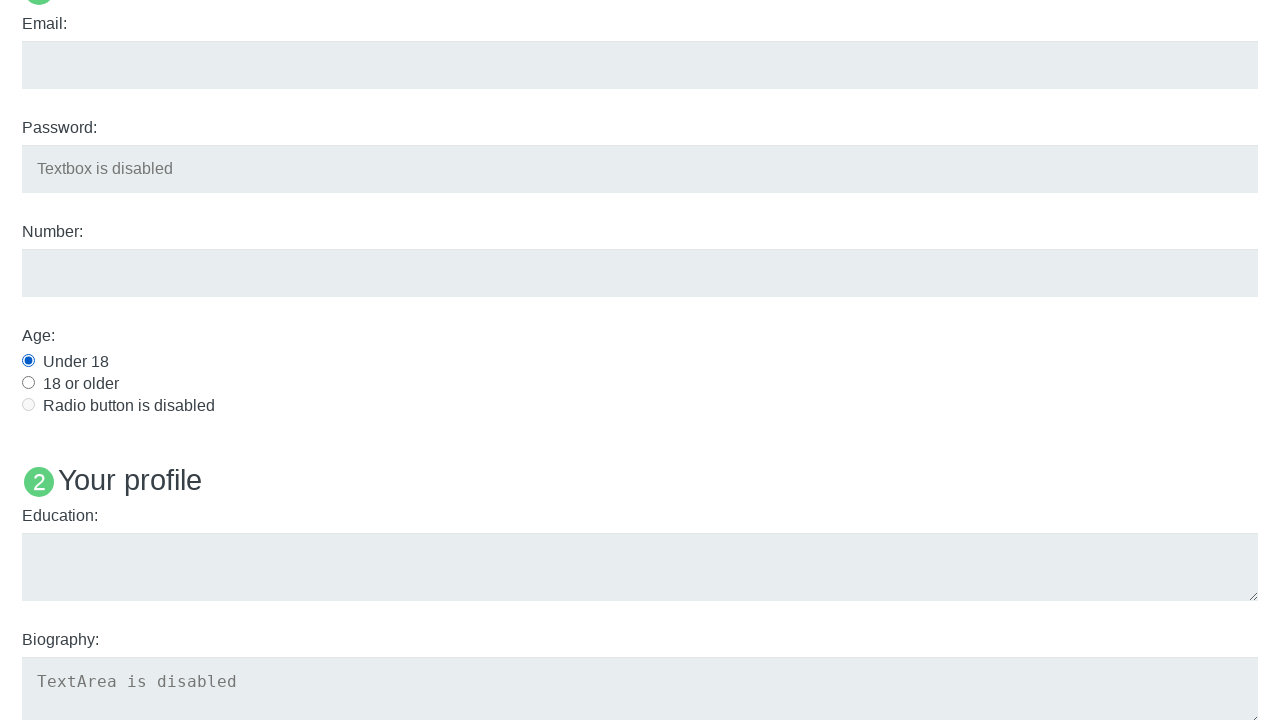

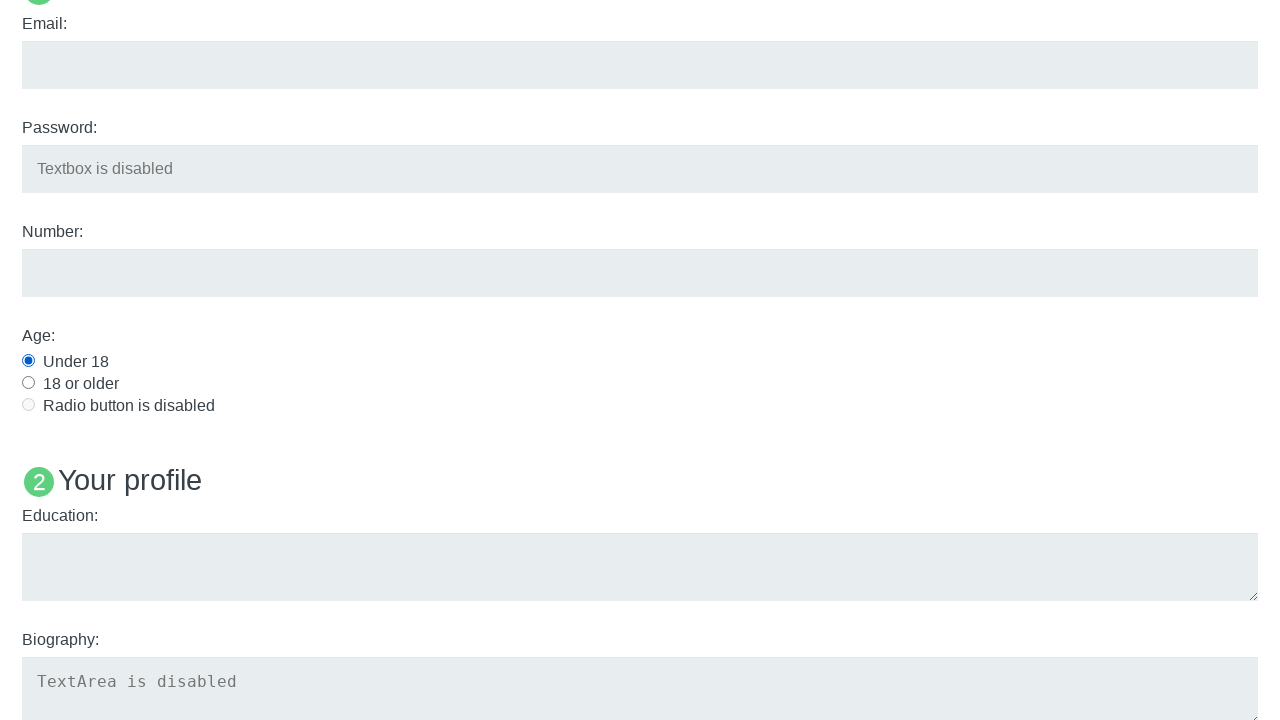